Tests handling of a prompt alert by triggering it, entering text, and accepting it

Starting URL: https://the-internet.herokuapp.com/javascript_alerts

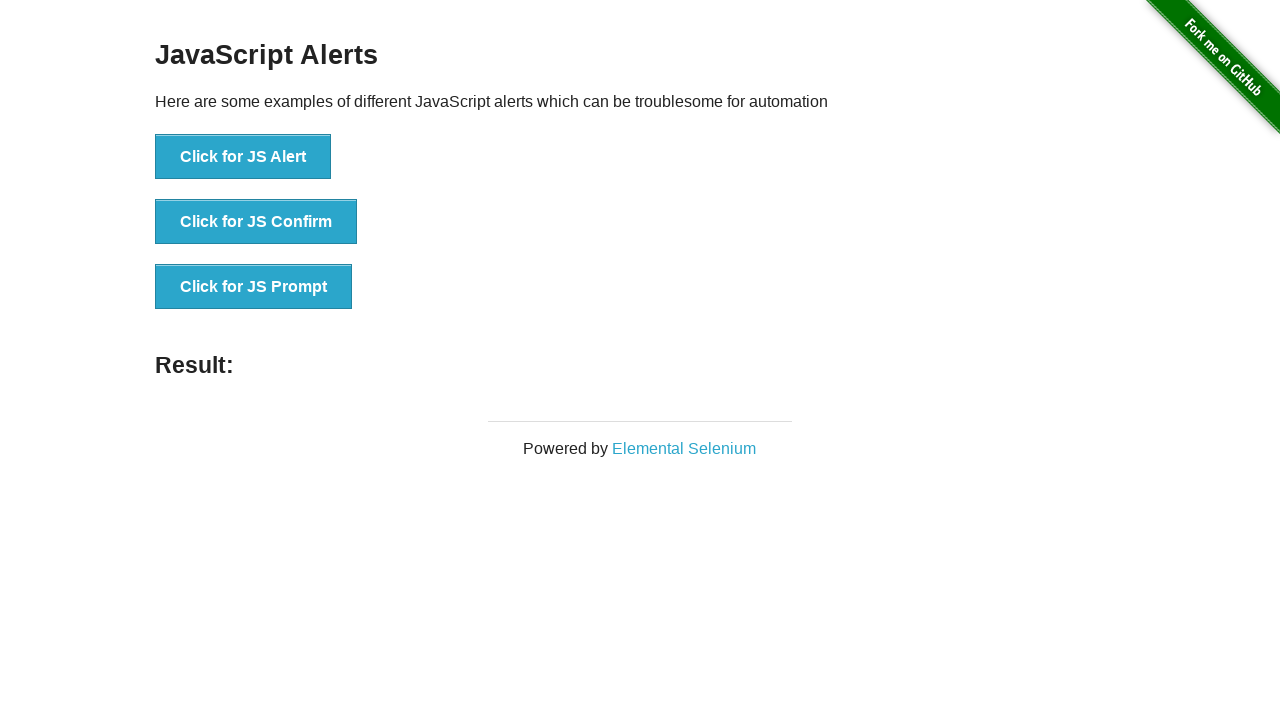

Set up dialog handler to accept prompt with text 'Welcome'
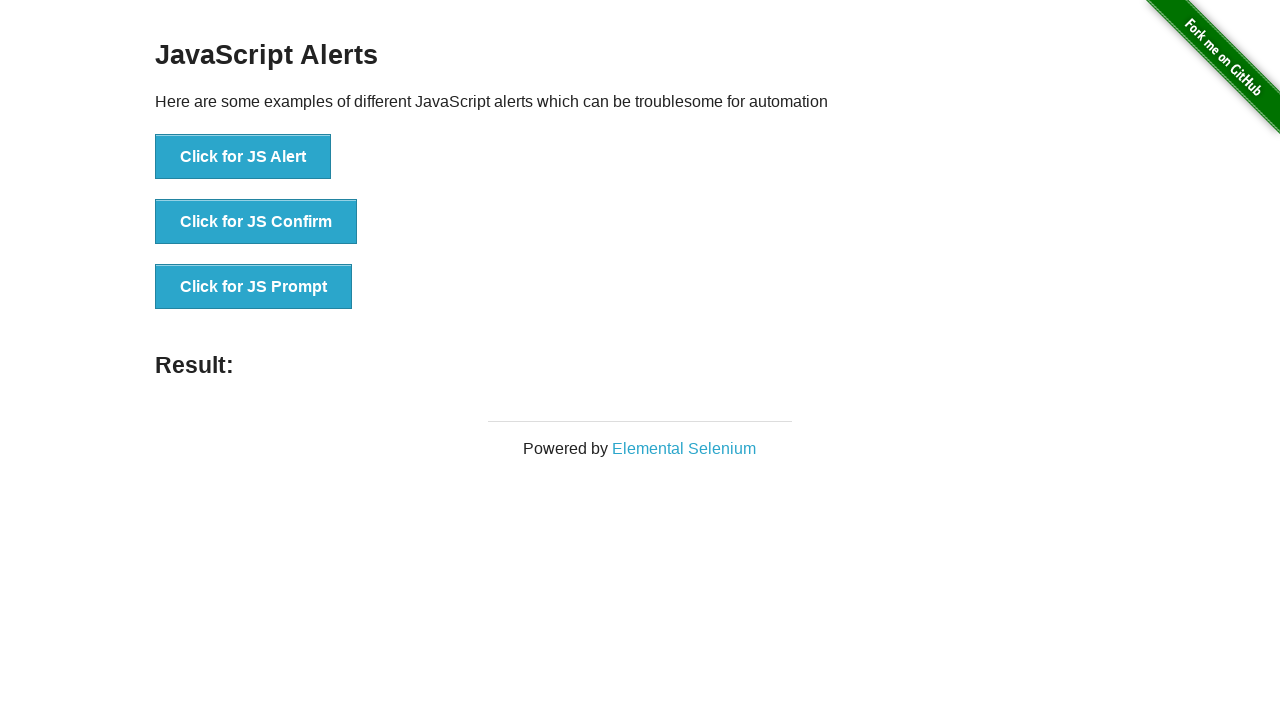

Clicked button to trigger prompt alert at (254, 287) on xpath=//button[@onclick='jsPrompt()']
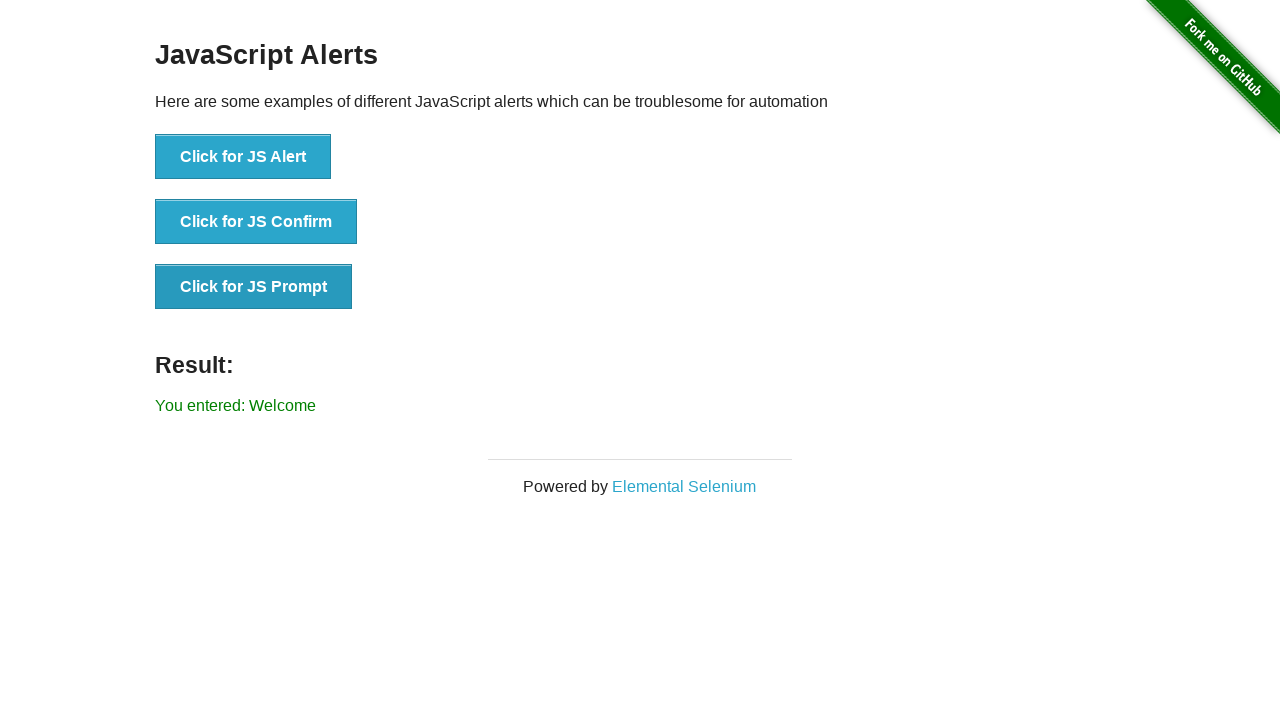

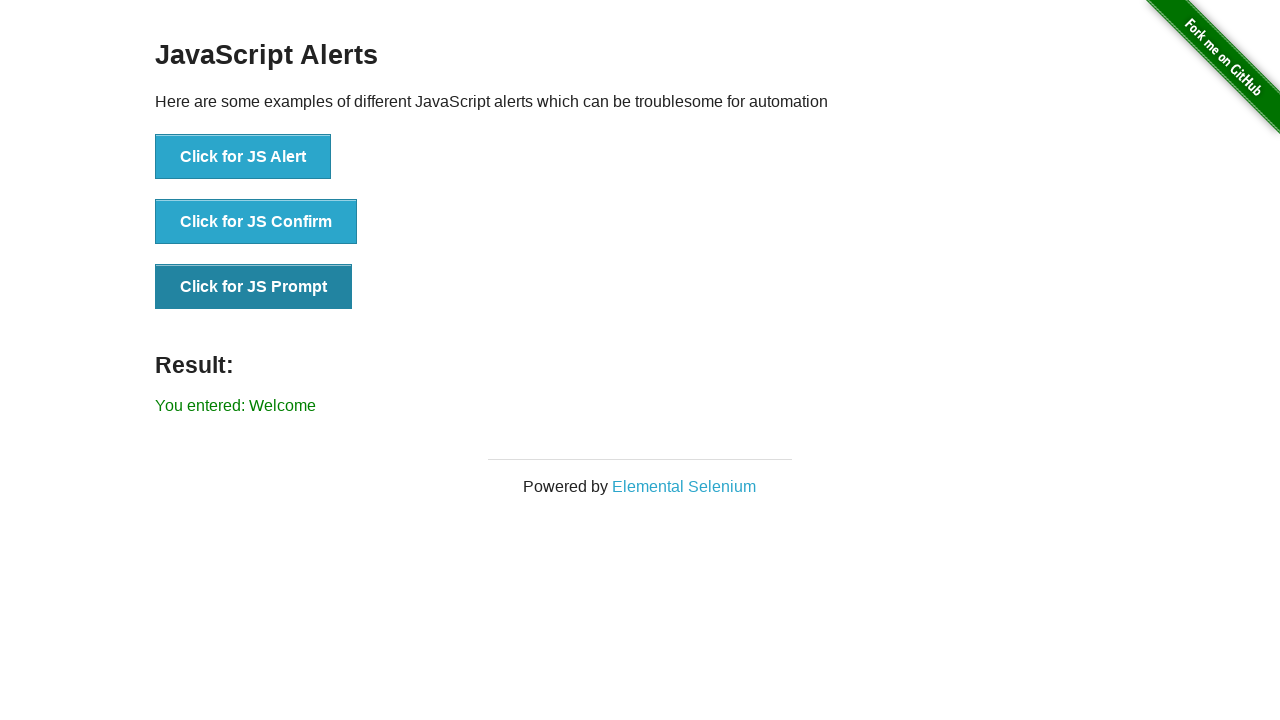